Navigates to a links demo page and counts the number of image elements on the page

Starting URL: https://demoqa.com/links

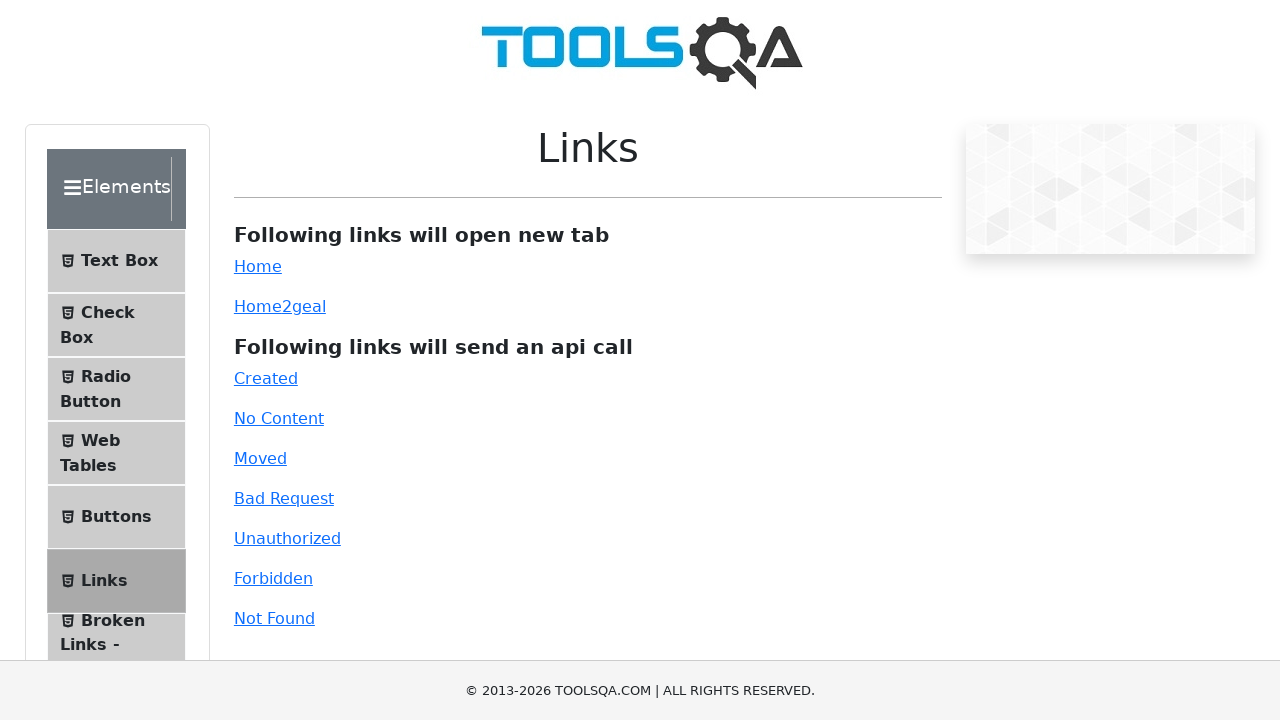

Navigated to https://demoqa.com/links
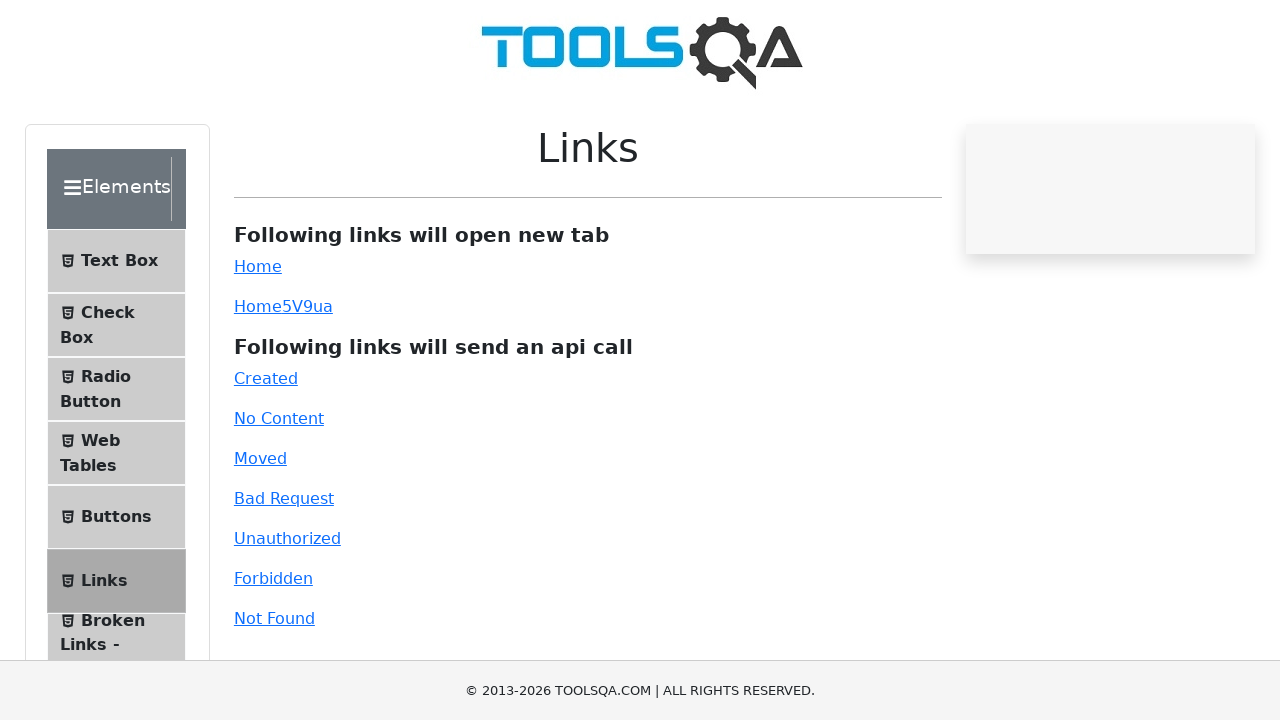

Located all image elements on the page - found 1 images
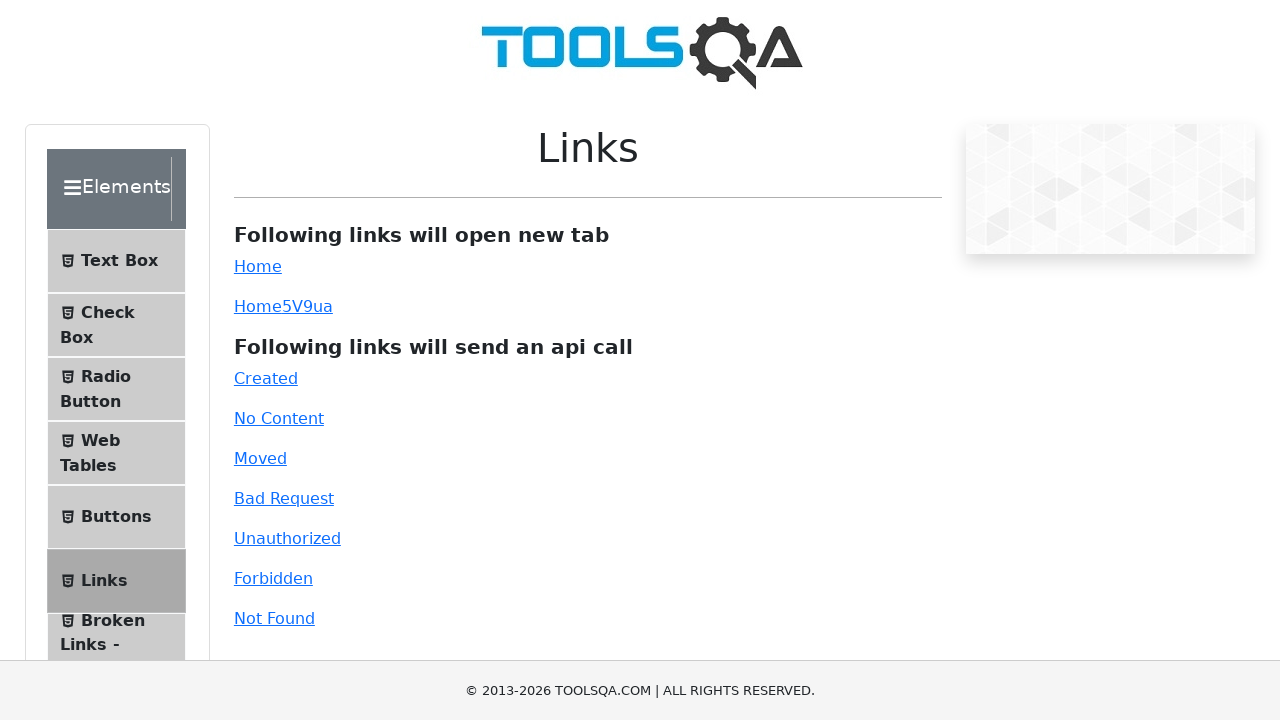

Printed image count: 1
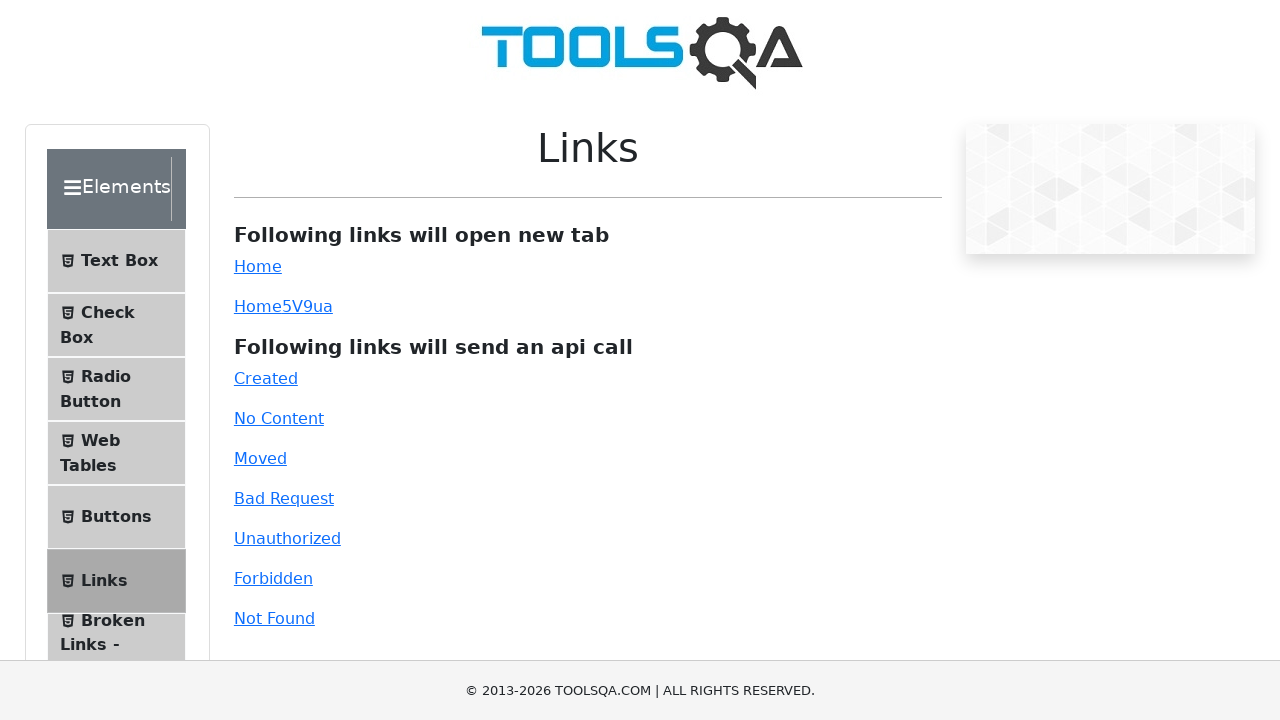

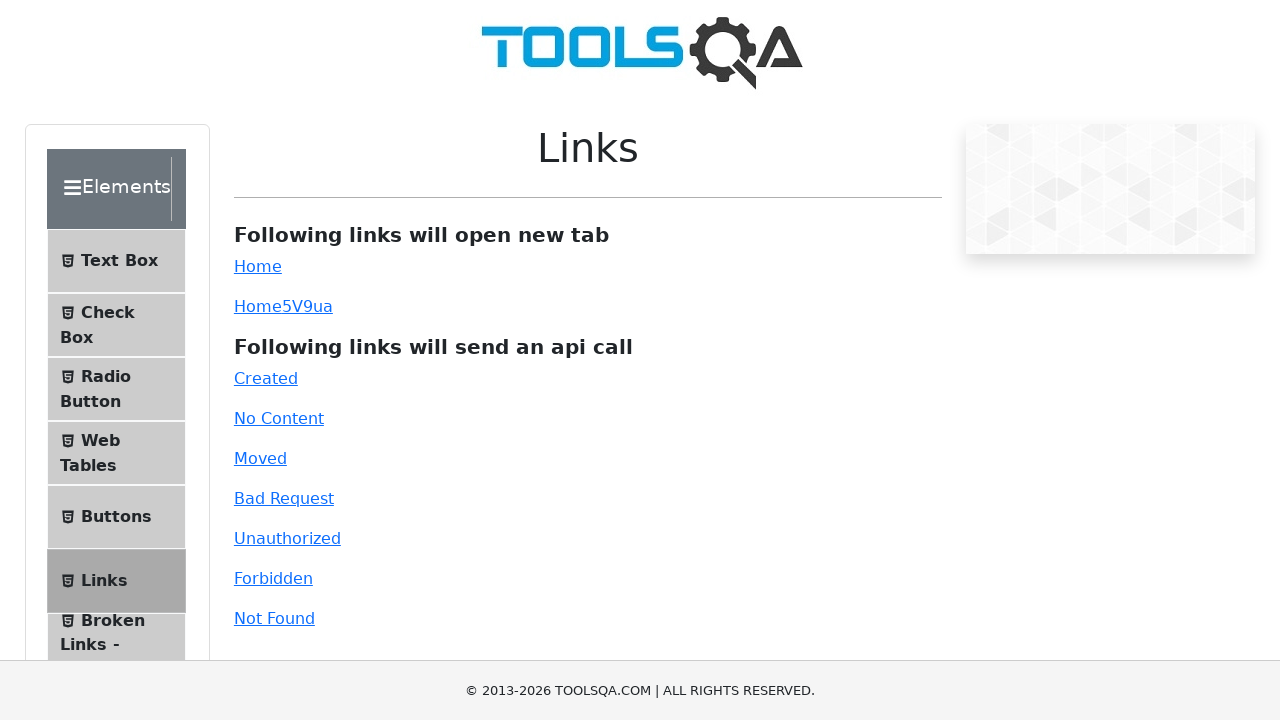